Tests that the fifth table header shows "Amet" and remains unchanged after clicking a button

Starting URL: http://the-internet.herokuapp.com/challenging_dom

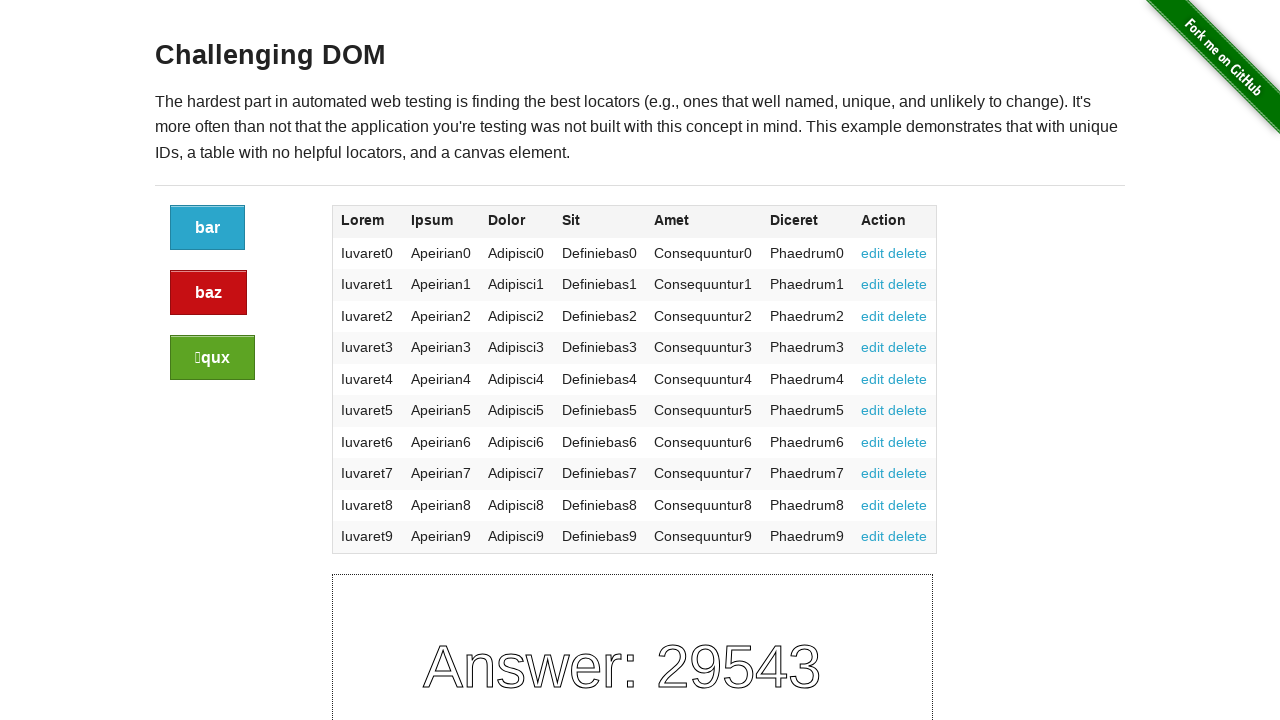

Located the fifth table header element
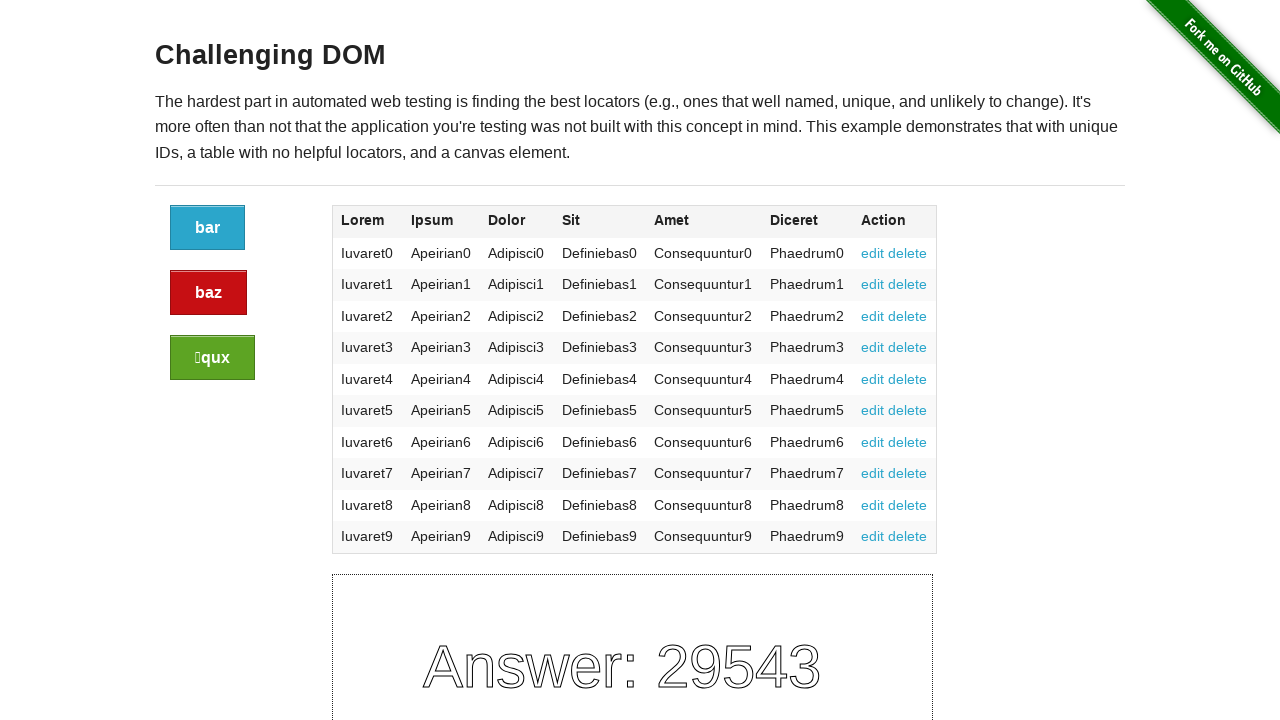

Retrieved fifth table header text content
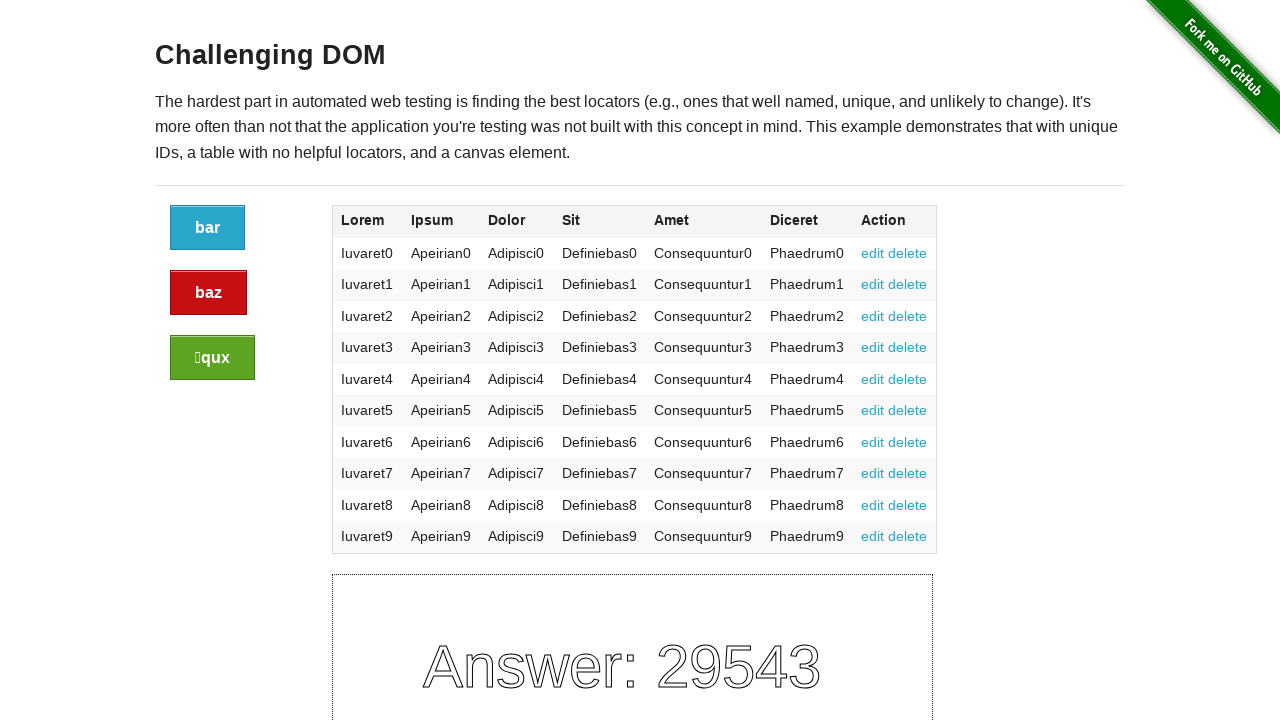

Verified fifth table header shows 'Amet'
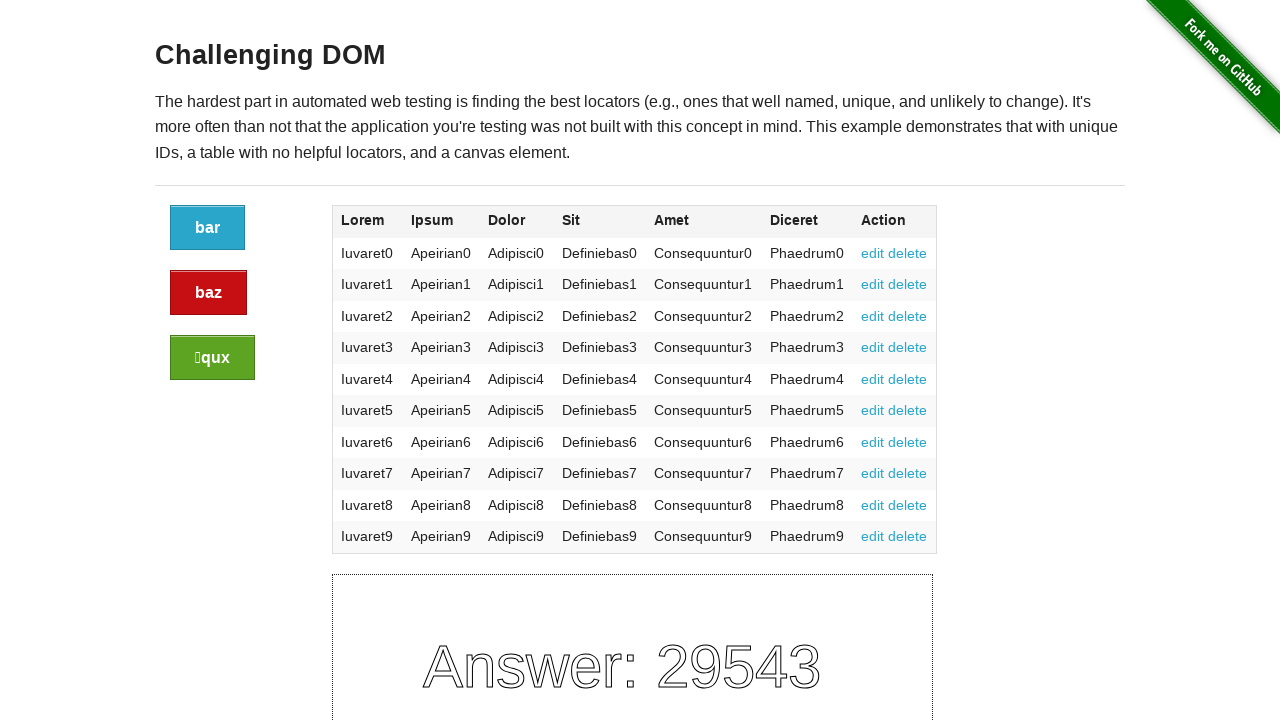

Clicked the button to trigger page refresh at (208, 228) on xpath=//div[@class="large-2 columns"]/a[@class="button"]
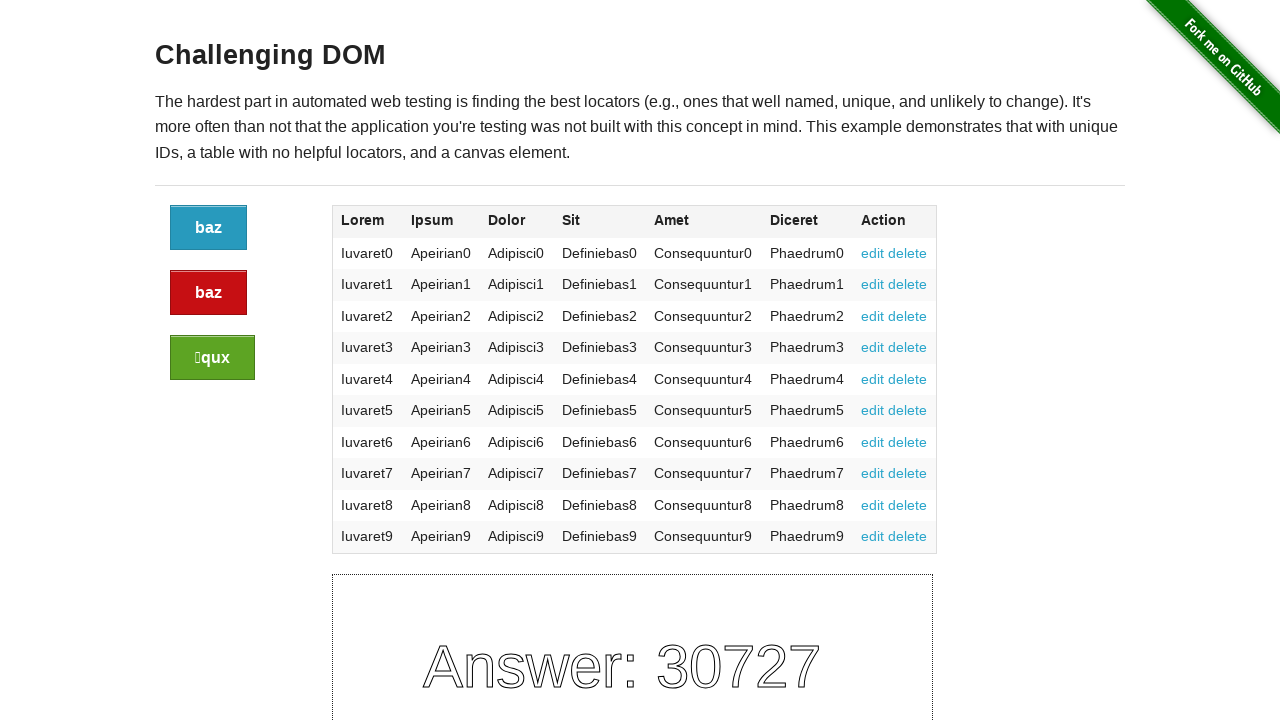

Verified fifth table header text remains 'Amet' after button click
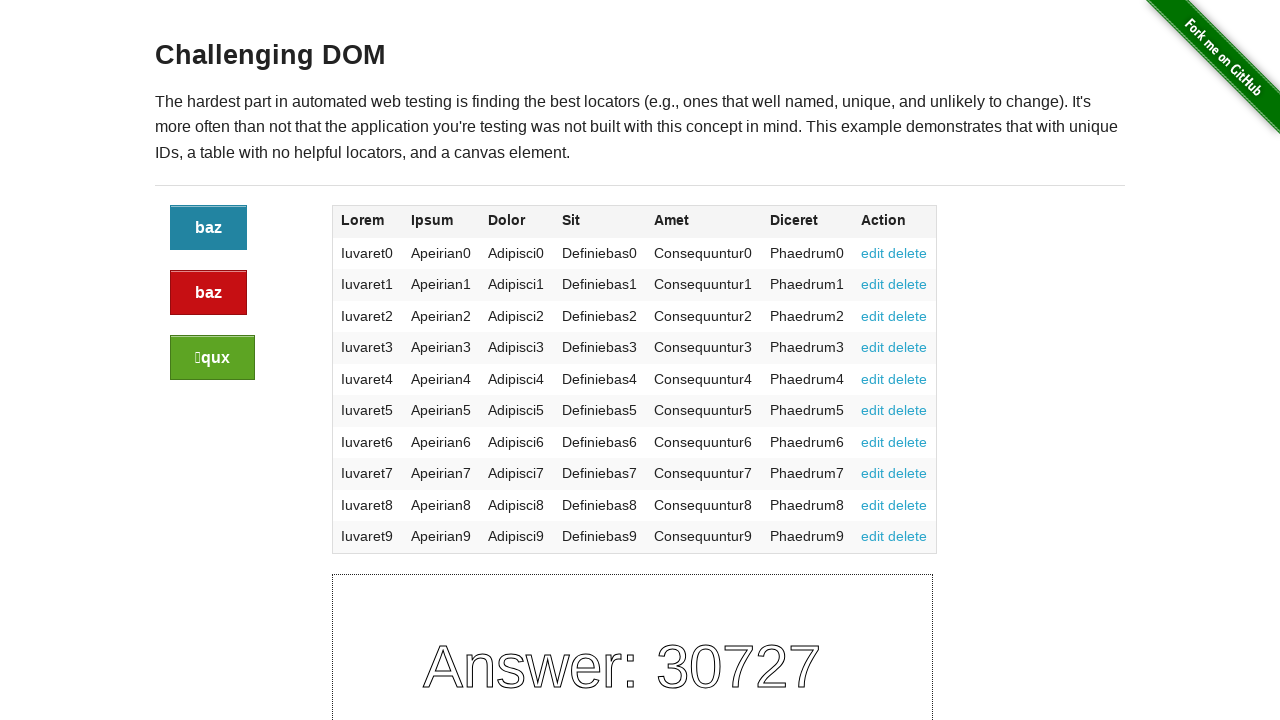

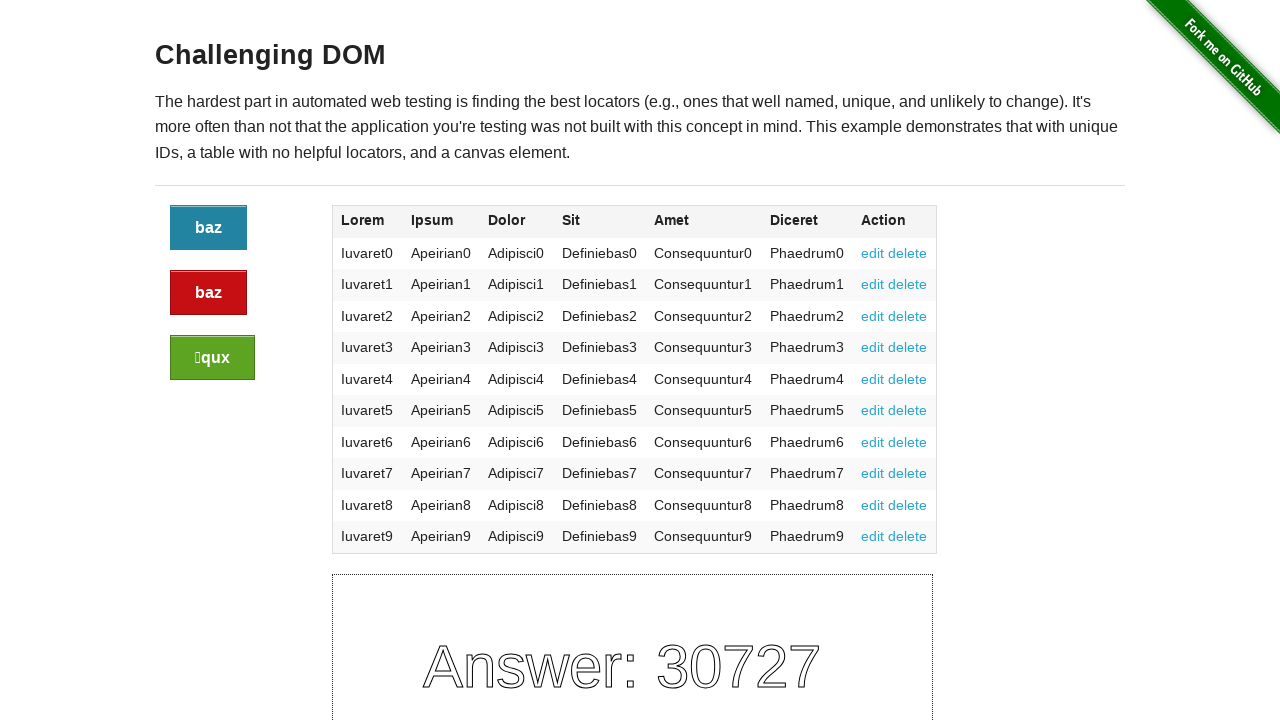